Tests a registration form by filling an email field and selecting an option from a dropdown menu on a demo automation testing site.

Starting URL: https://demo.automationtesting.in/Register.html

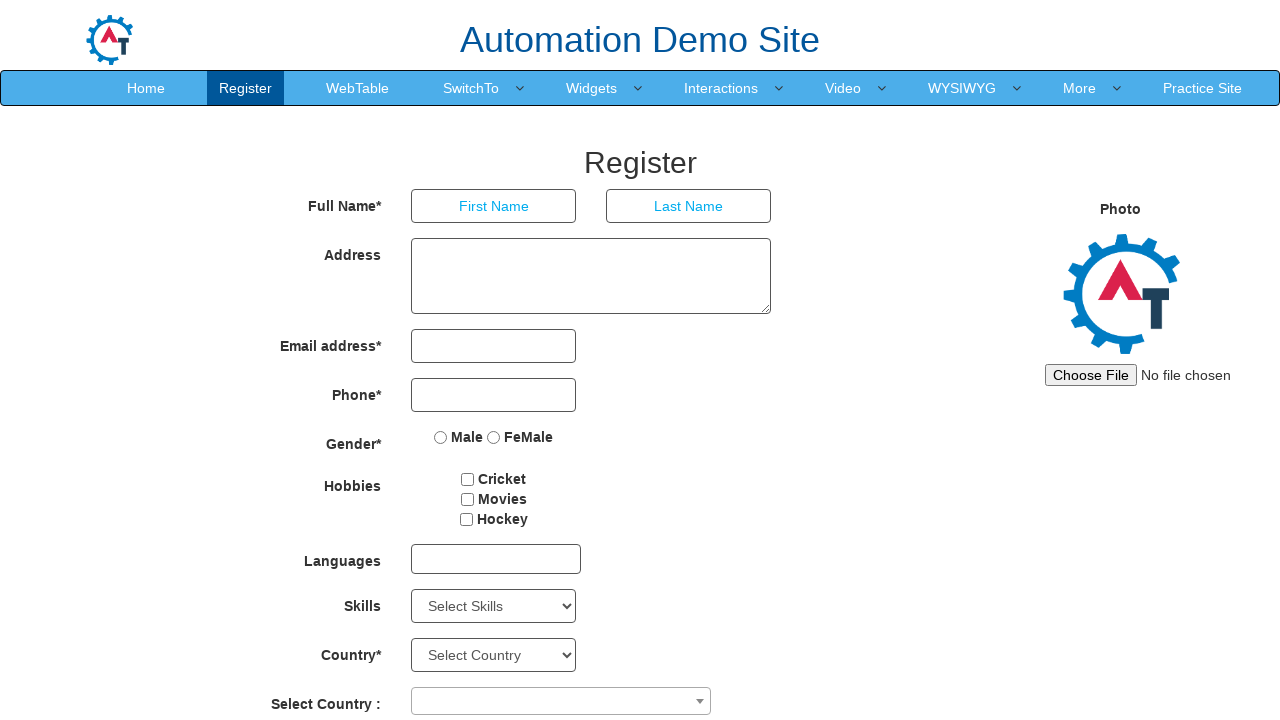

Filled email field with 'testuser7492@example.com' on input[type='email']
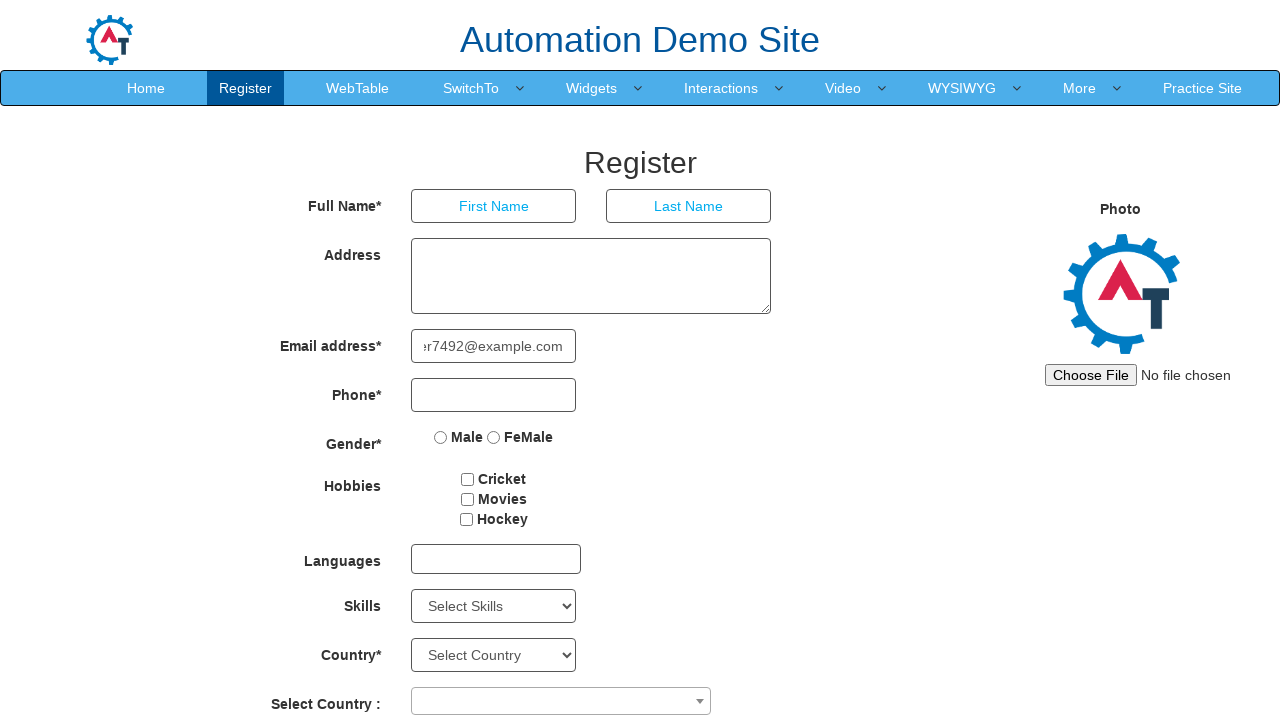

Selected option 'C' from dropdown menu on select.form-control
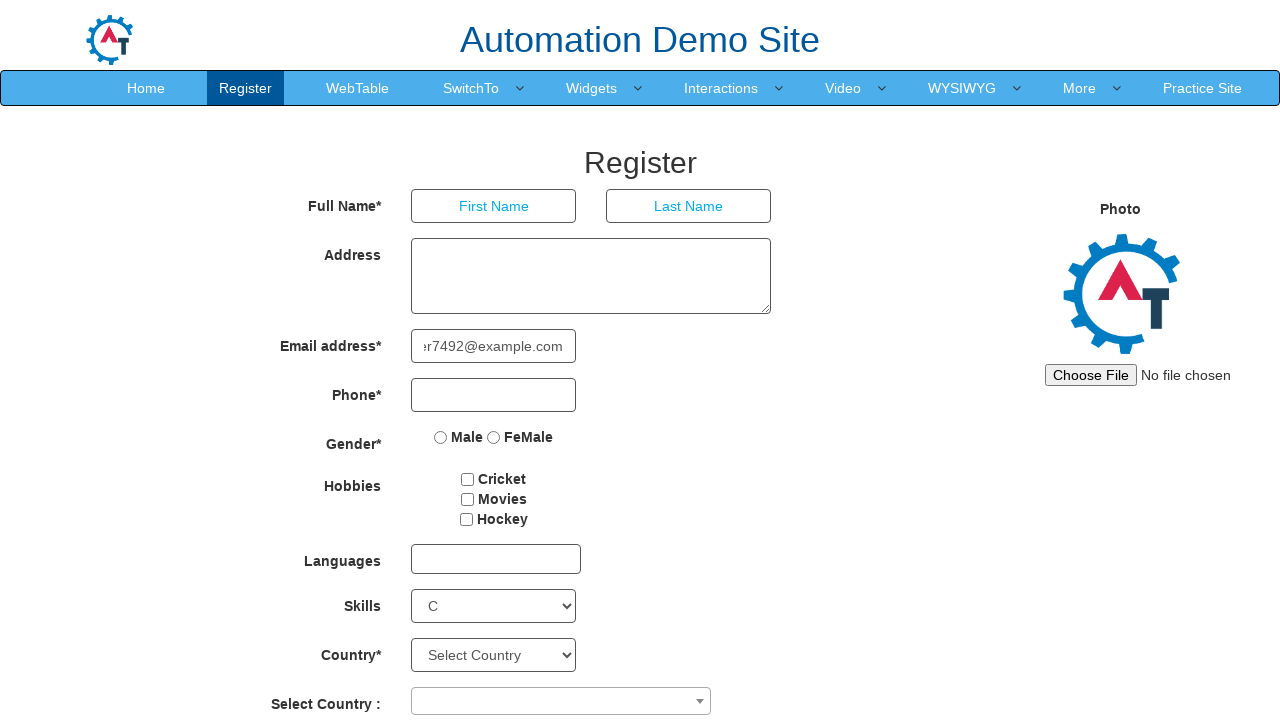

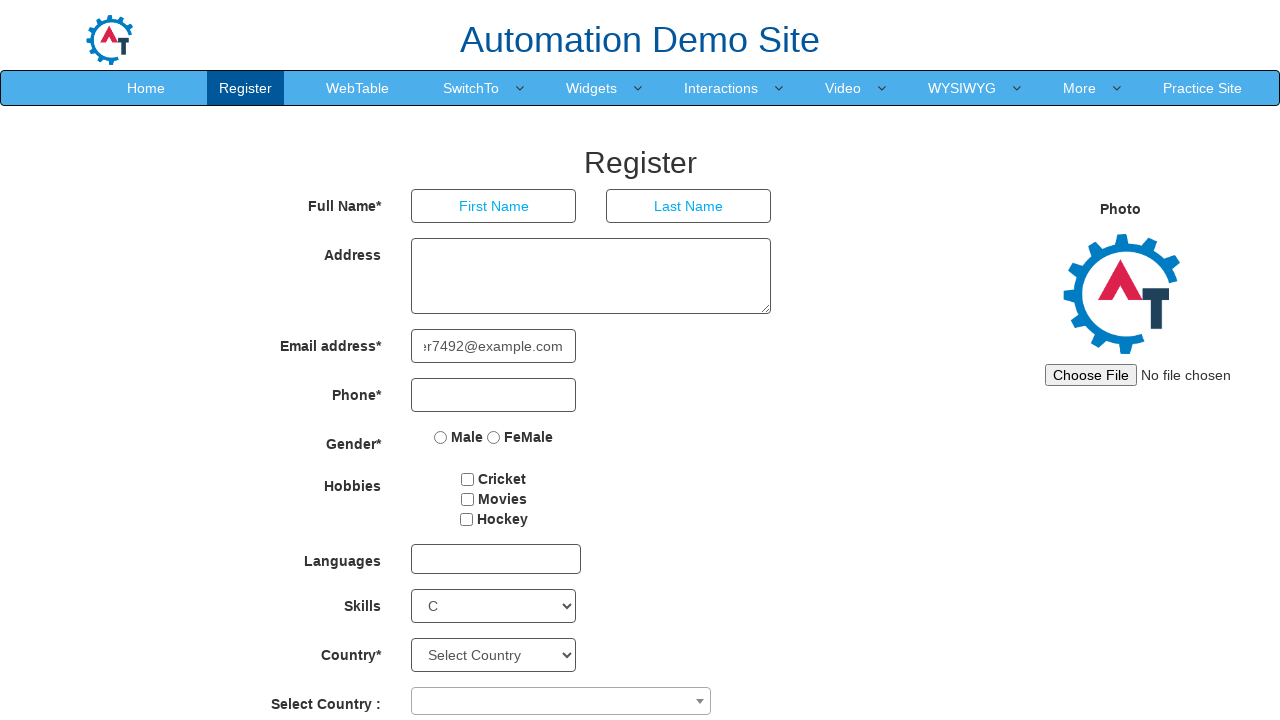